Solves a math problem on a web form by calculating the answer, checking a checkbox, selecting a radio button, and submitting the form

Starting URL: http://suninjuly.github.io/math.html

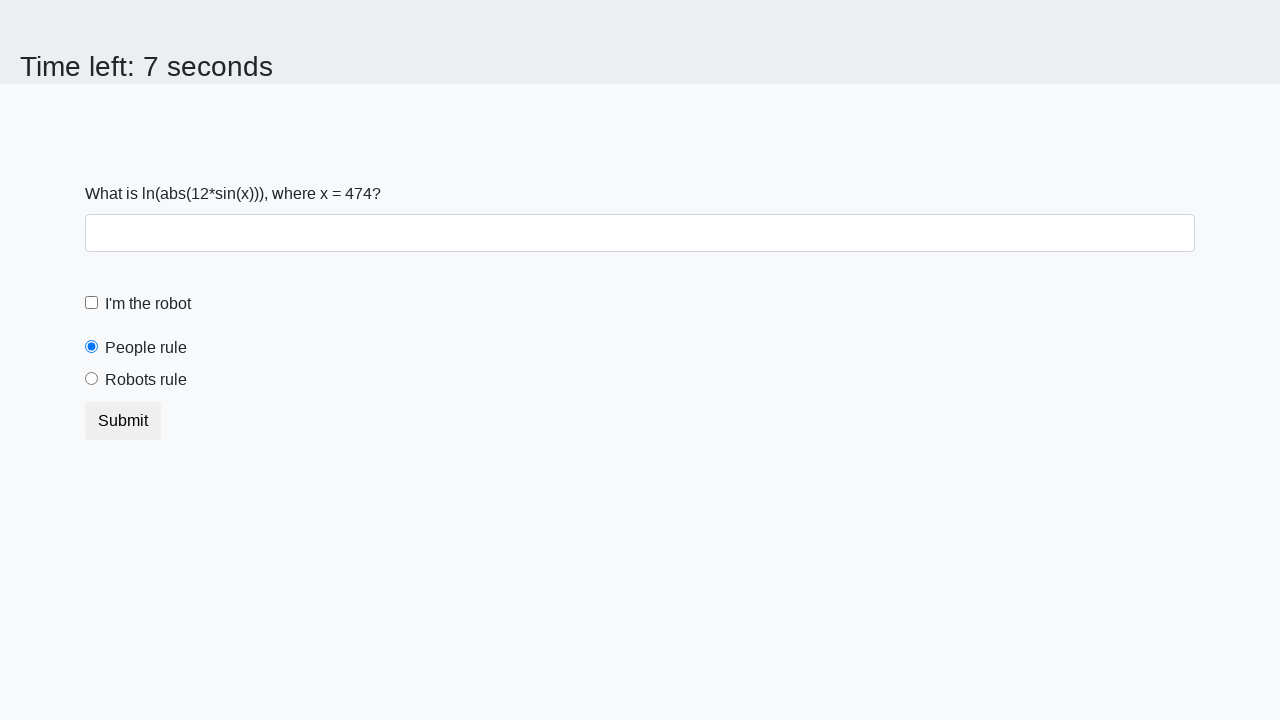

Retrieved x value from the page
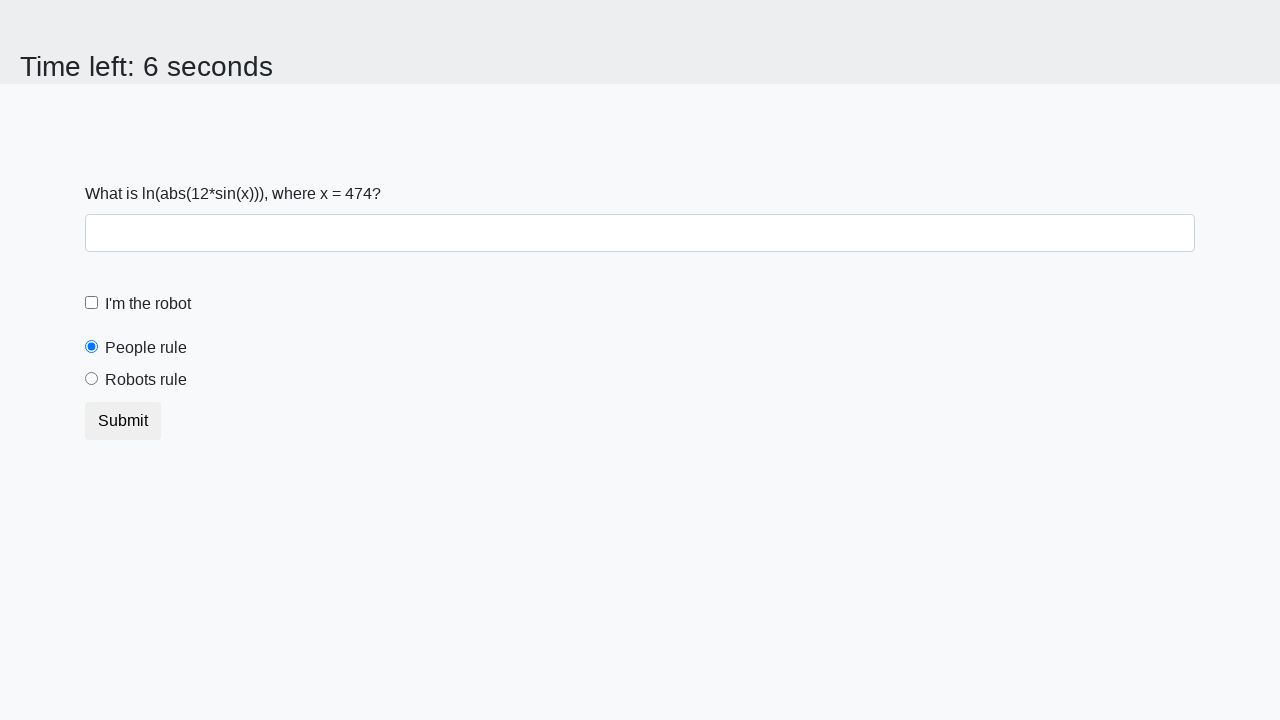

Calculated answer y = 1.4943667018288946 using math formula
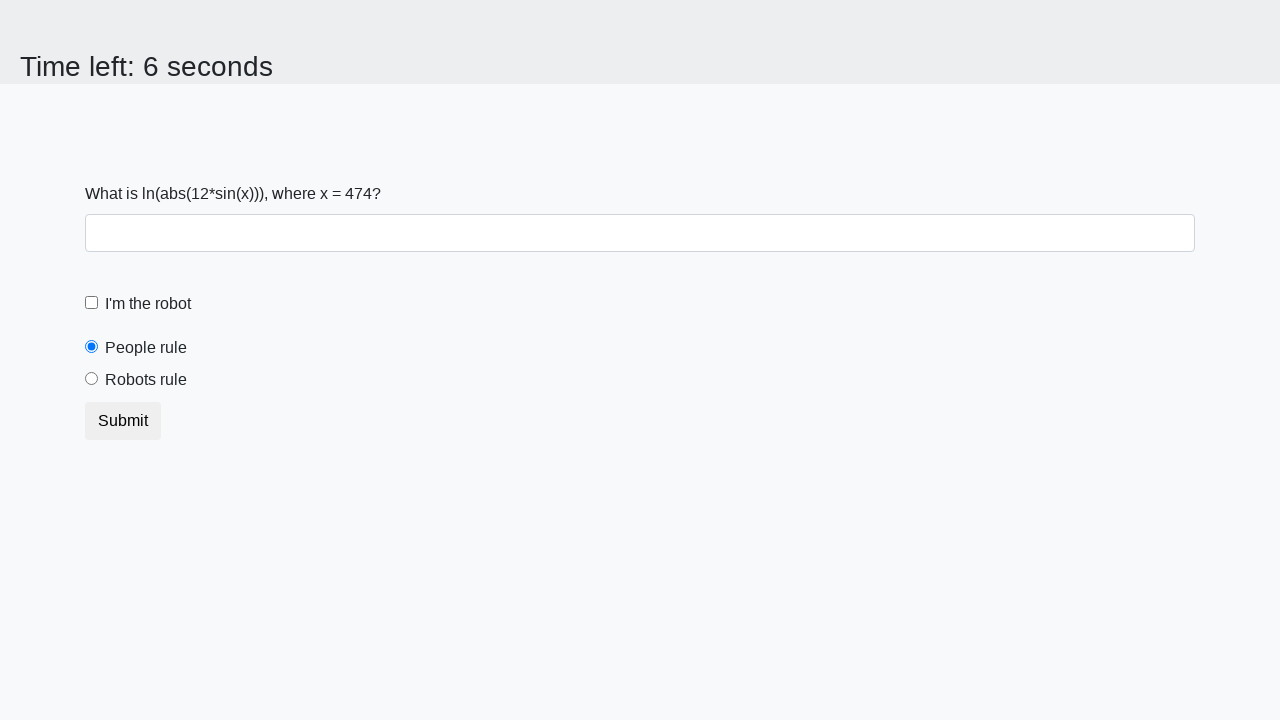

Filled answer field with calculated value on #answer
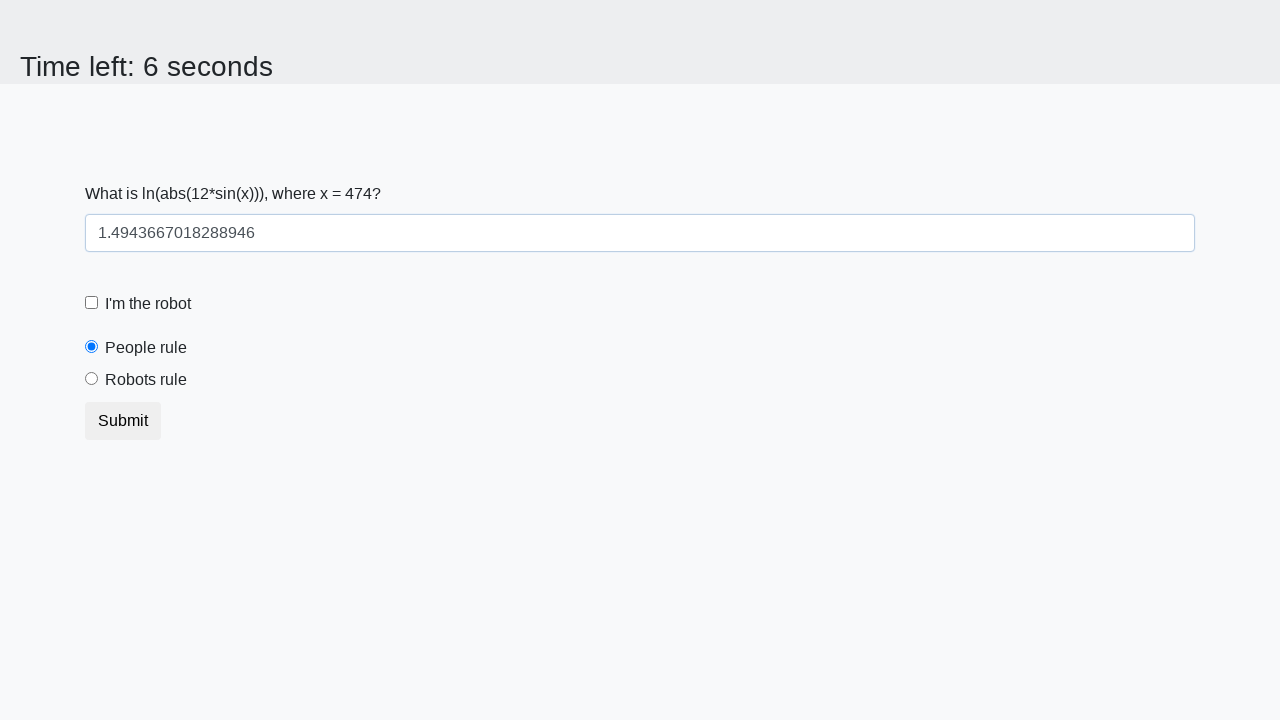

Checked the robot checkbox at (148, 304) on [for='robotCheckbox']
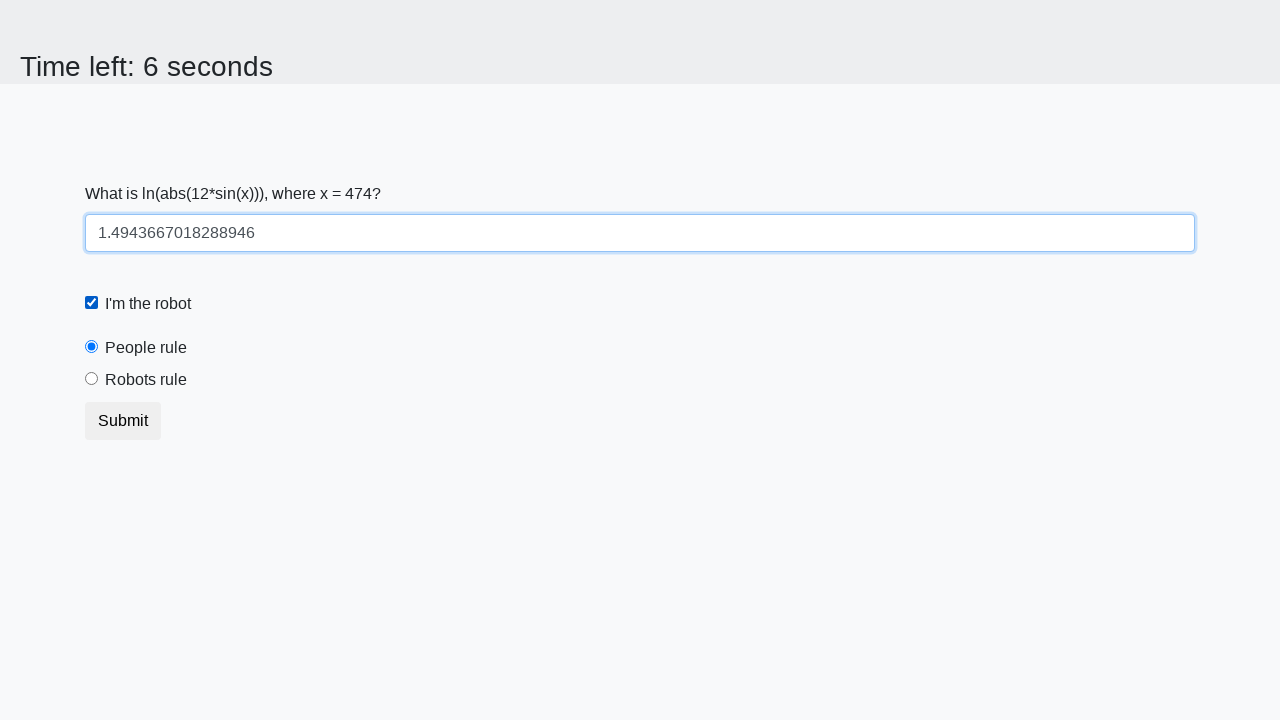

Selected the robots radio button at (92, 379) on [value='robots']
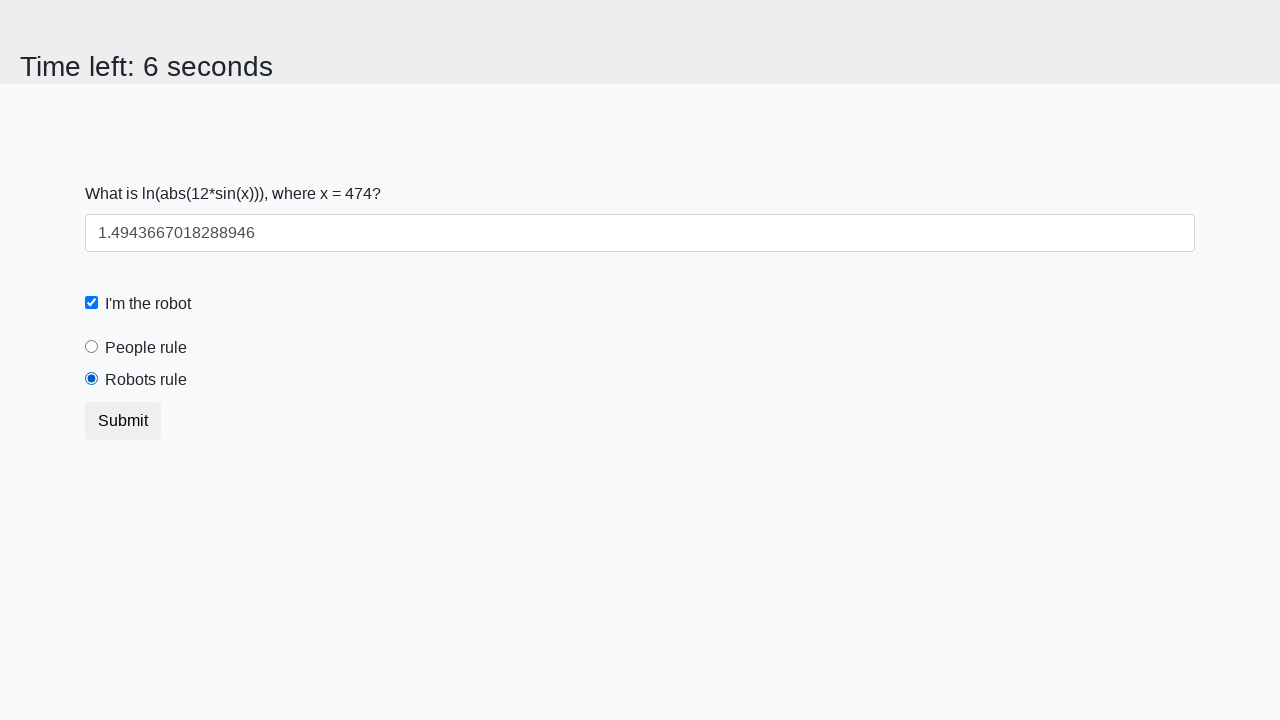

Submitted the form at (123, 421) on button
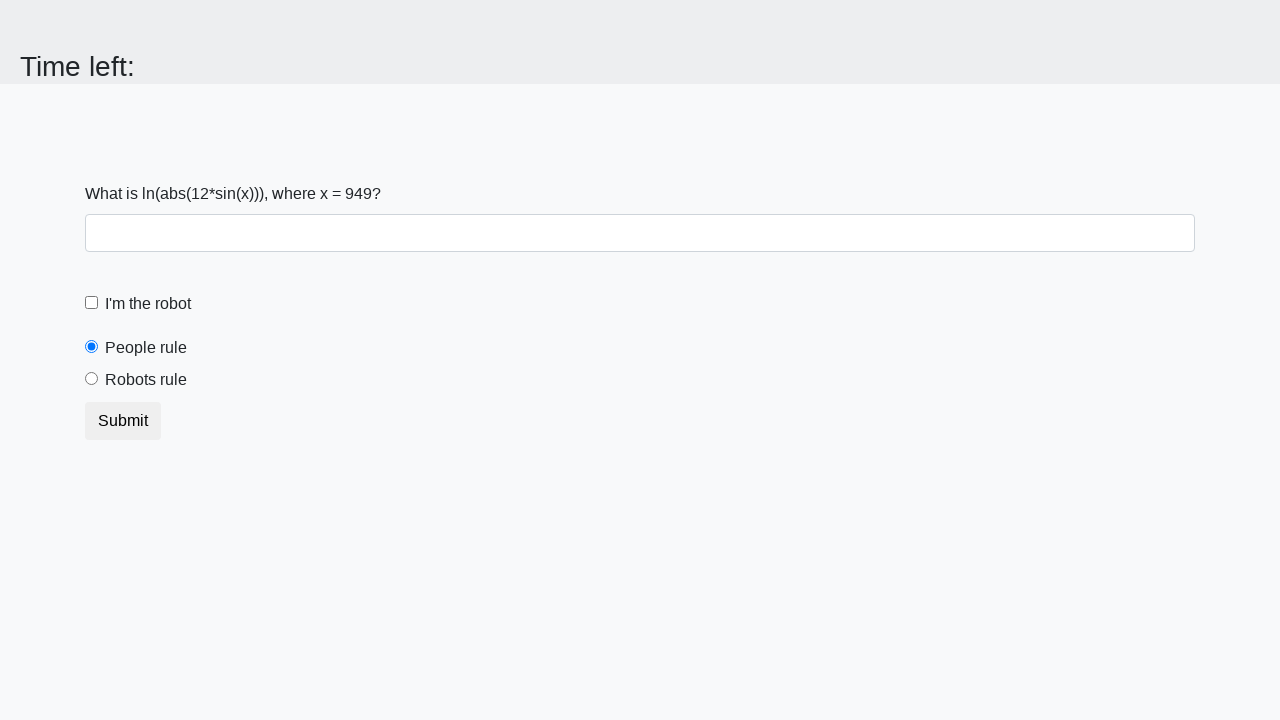

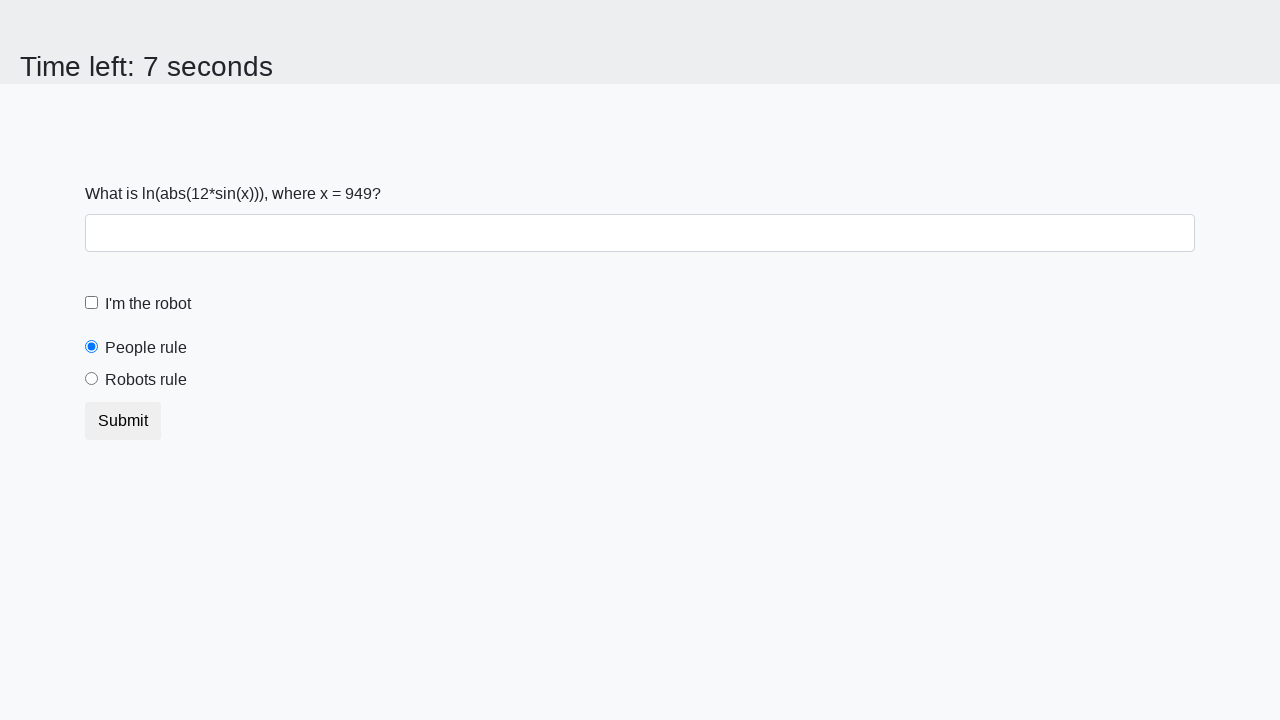